Tests dynamic controls functionality by clicking the Enable button, waiting for the Disable button to appear, and then clicking it

Starting URL: http://the-internet.herokuapp.com/dynamic_controls

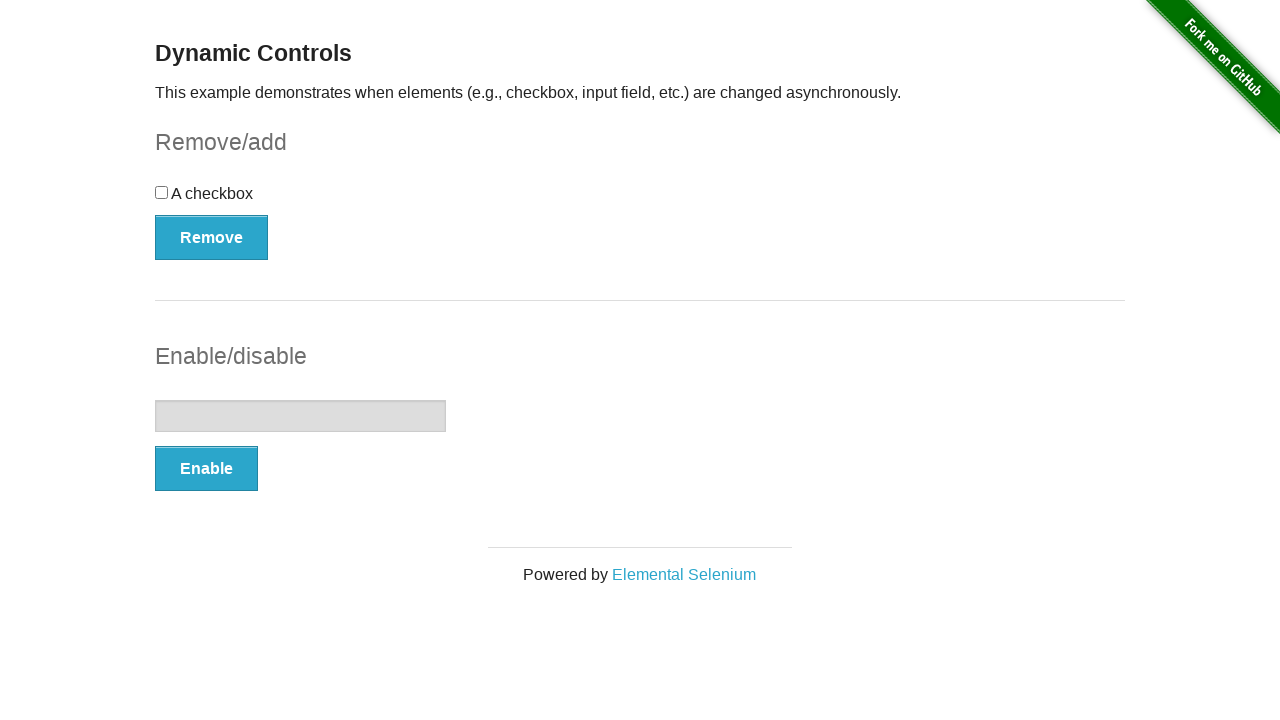

Navigated to dynamic controls page
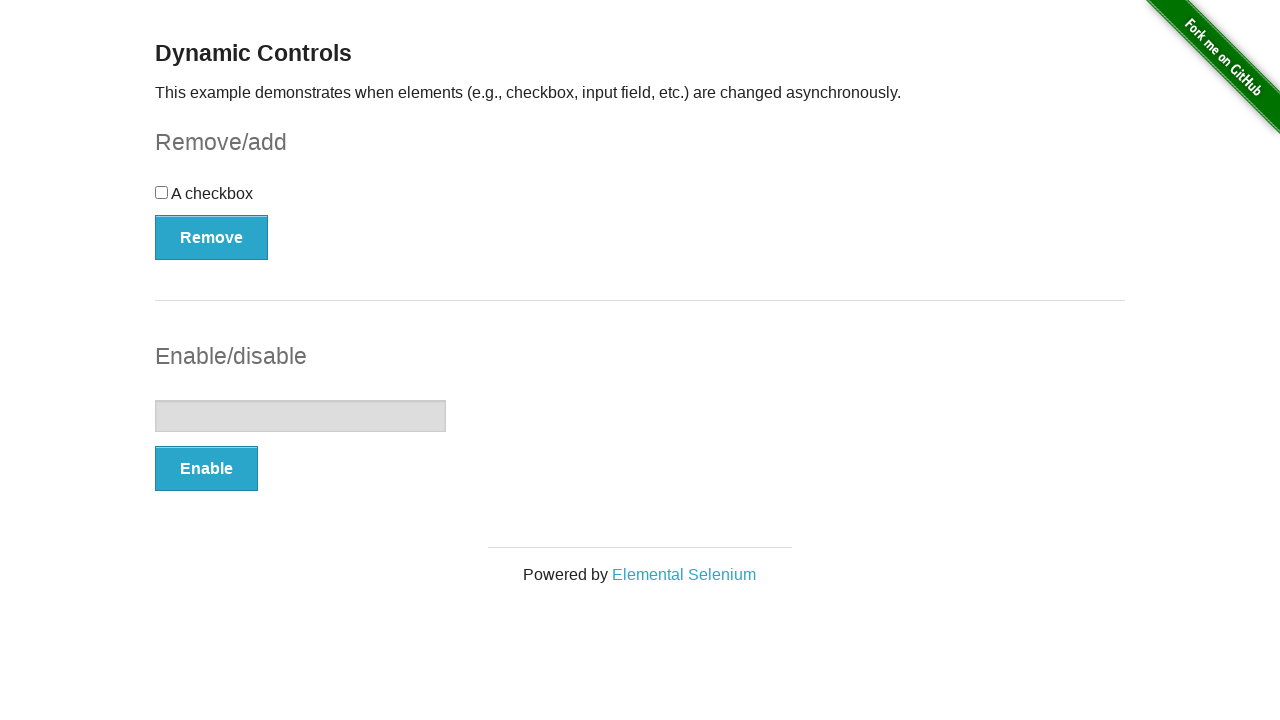

Clicked the Enable button at (206, 469) on xpath=//button[text()='Enable']
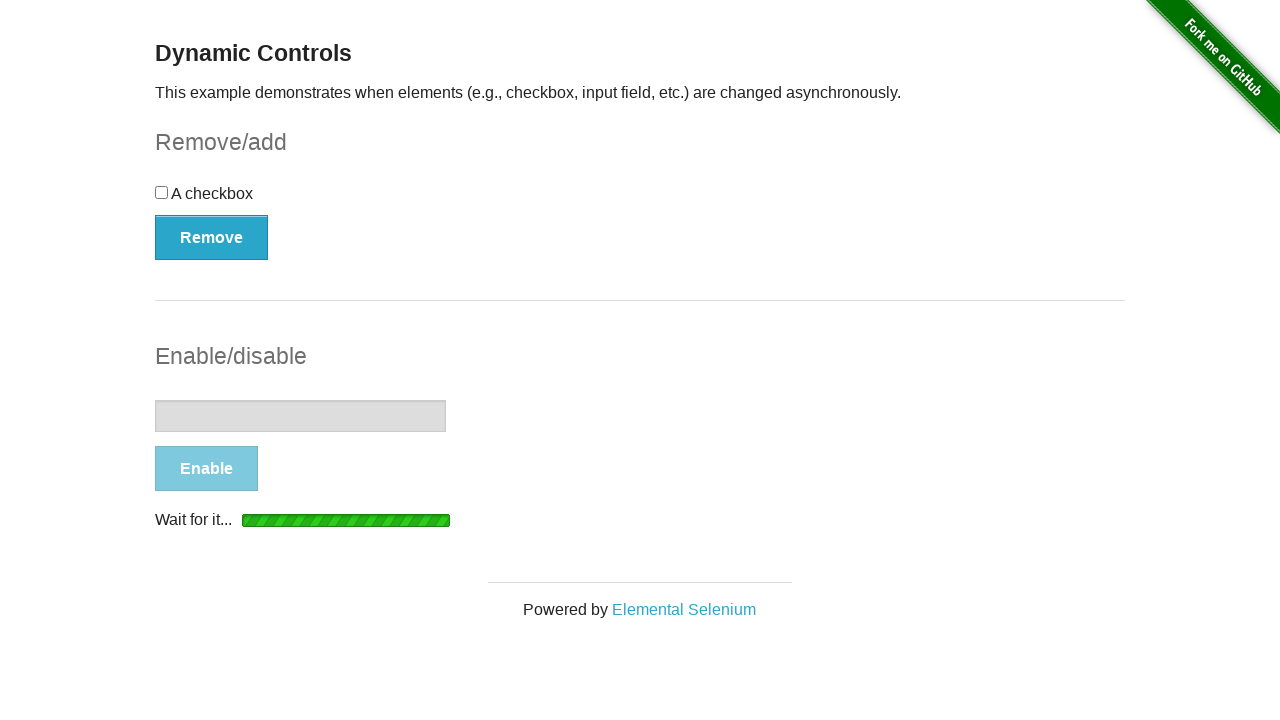

Disable button appeared after enabling control
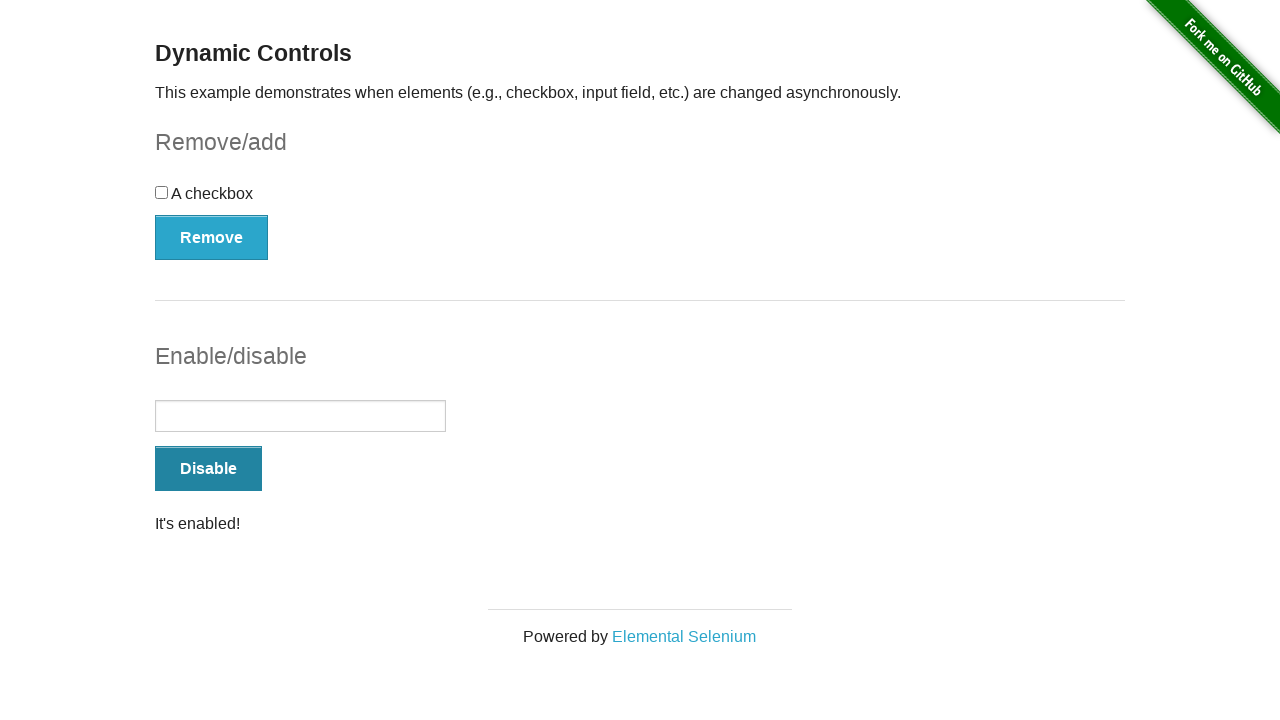

Clicked the Disable button at (208, 469) on xpath=//button[text()='Disable']
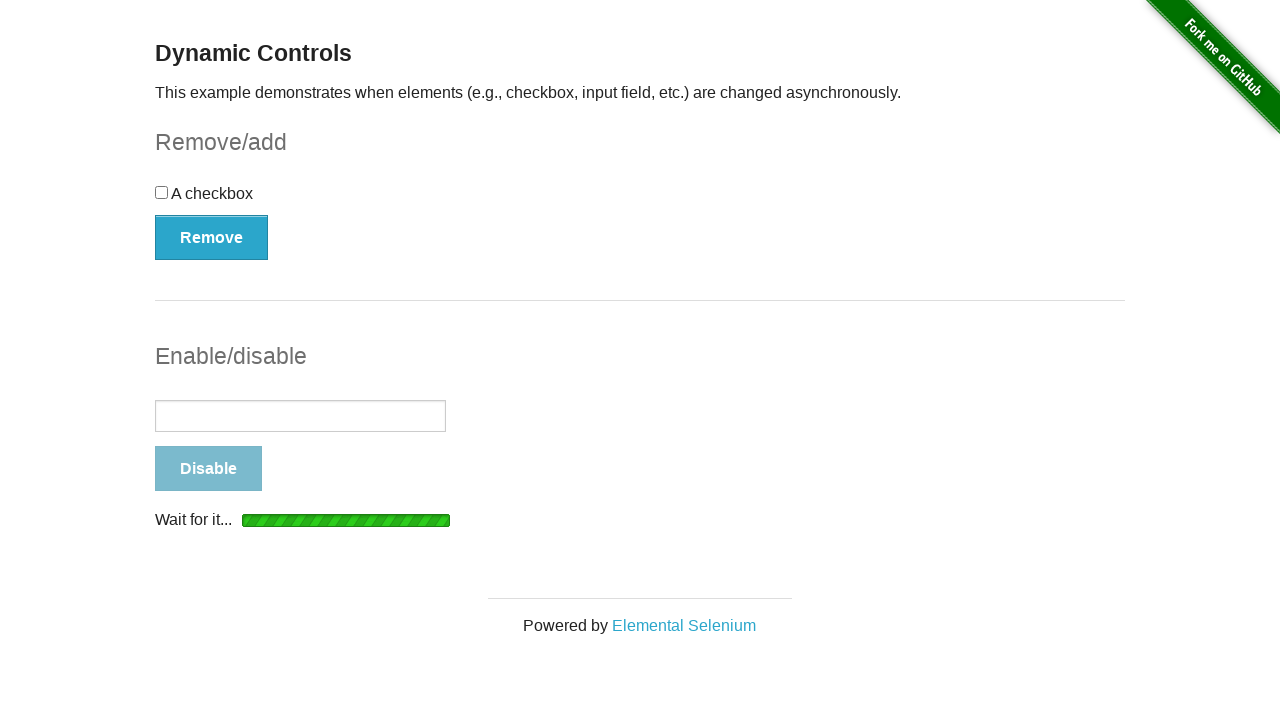

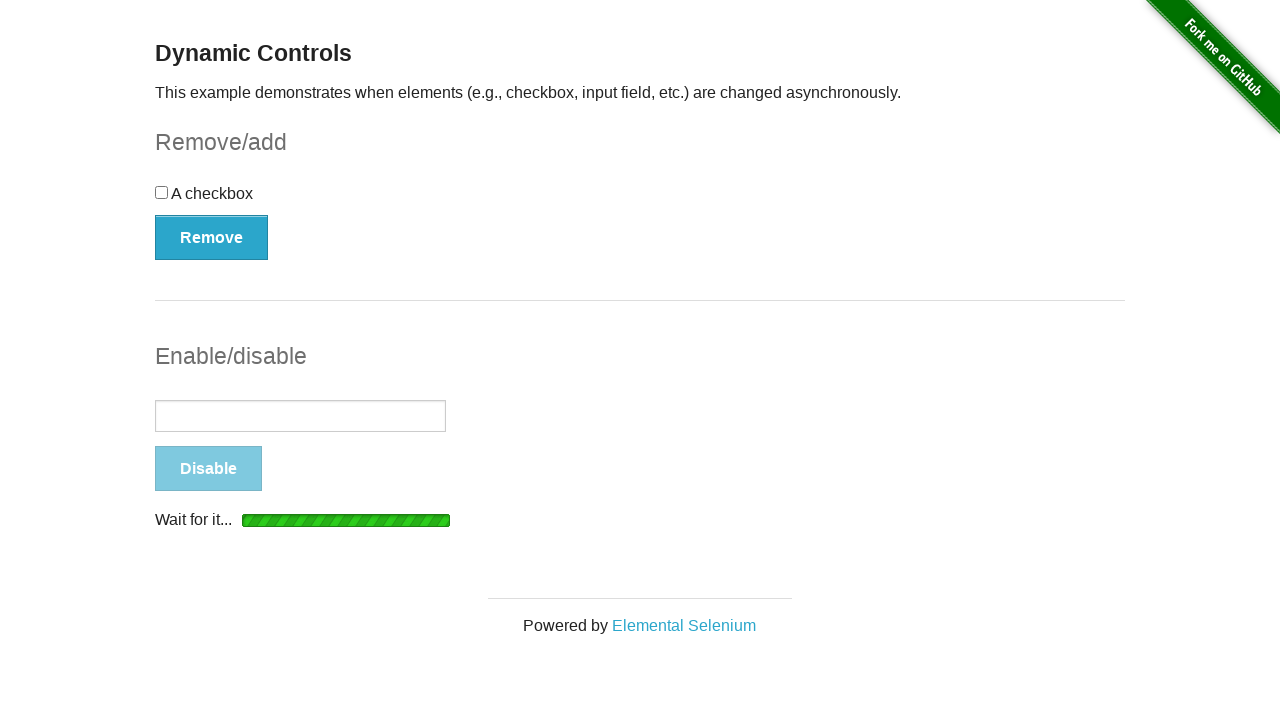